Tests checkbox functionality on the-internet.herokuapp.com by validating checkbox states, selecting checkbox 1, and then deselecting both checkboxes to verify their final states.

Starting URL: http://the-internet.herokuapp.com/

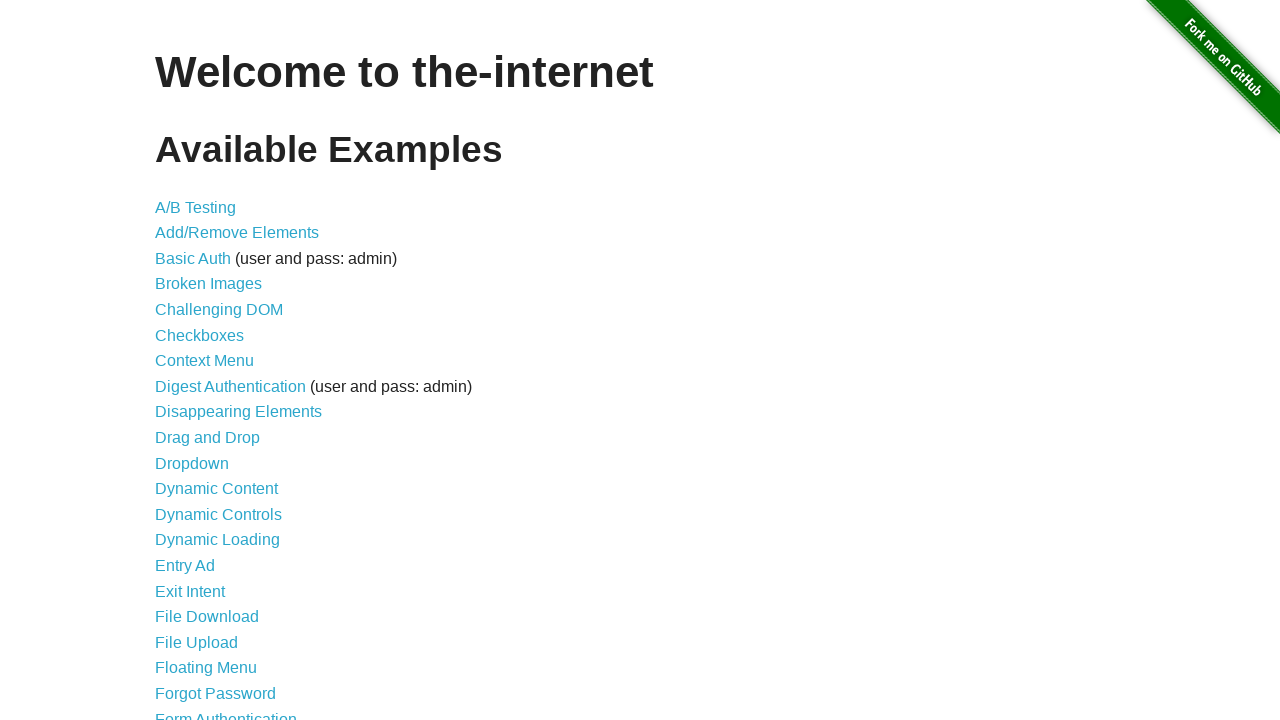

Clicked on 'Checkboxes' link at (200, 335) on a:has-text('Checkboxes')
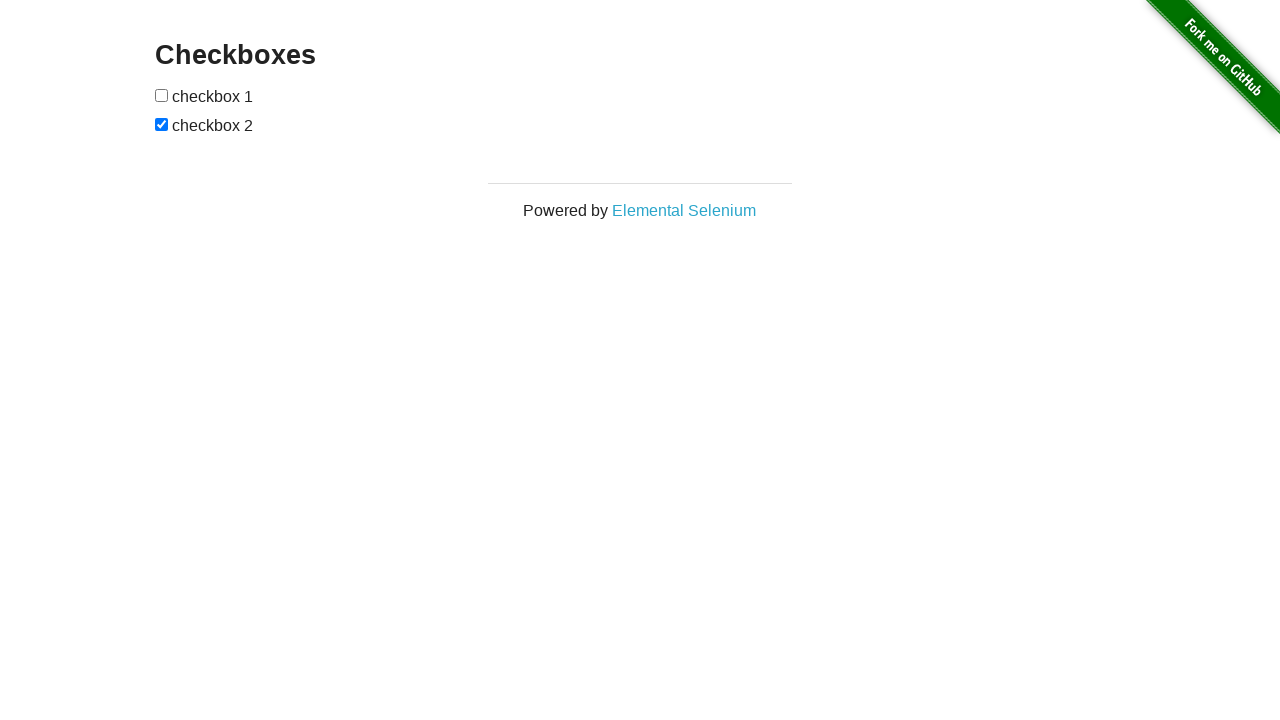

Checkboxes loaded and became visible
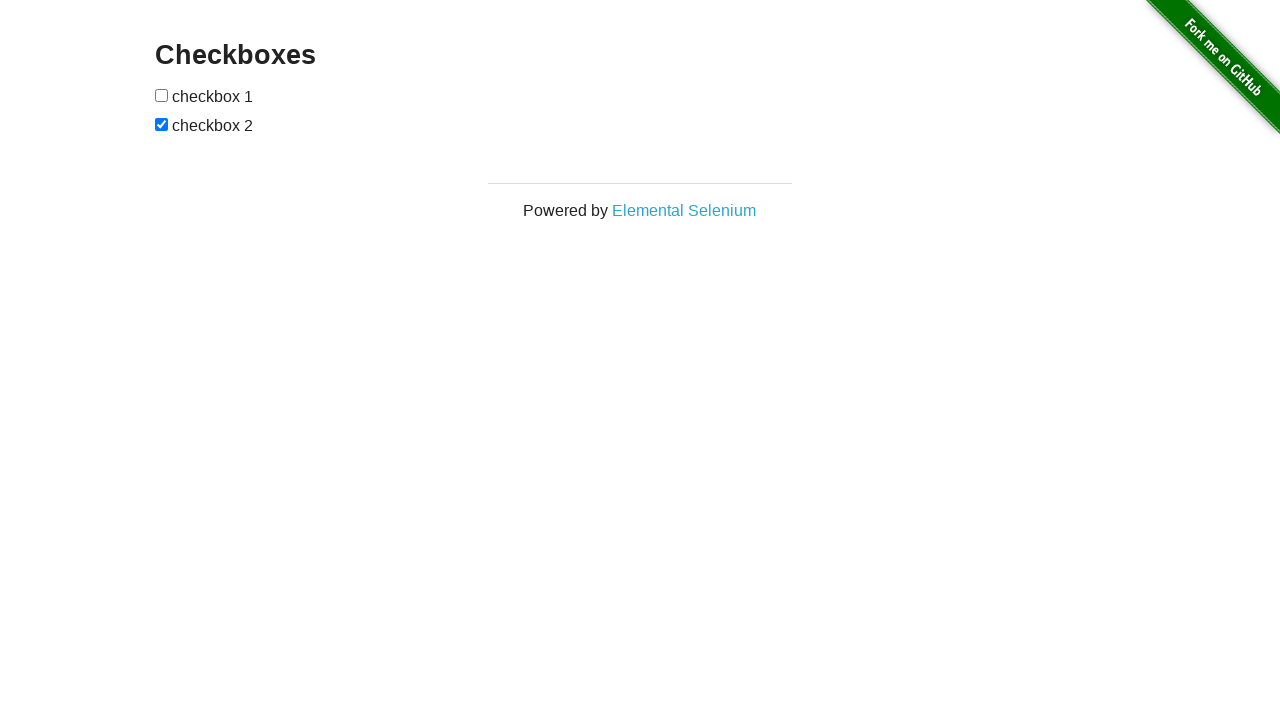

Located all checkboxes on the page
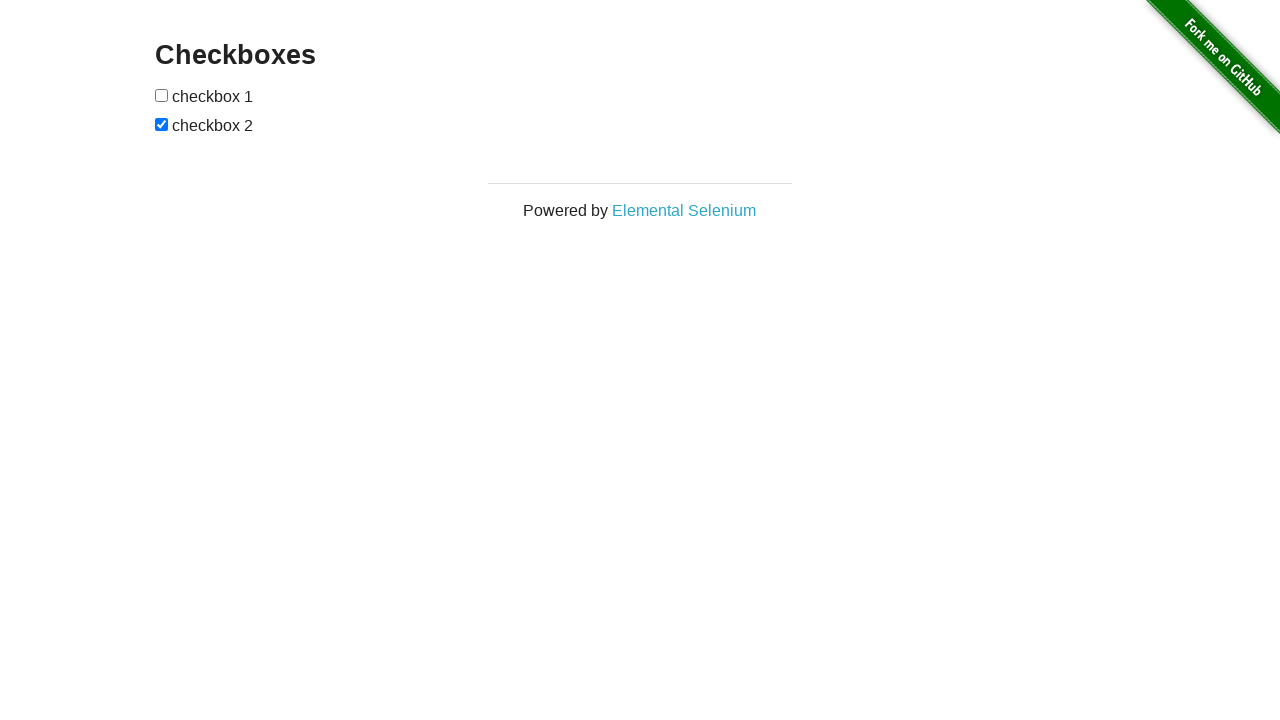

Verified checkbox 1 is visible
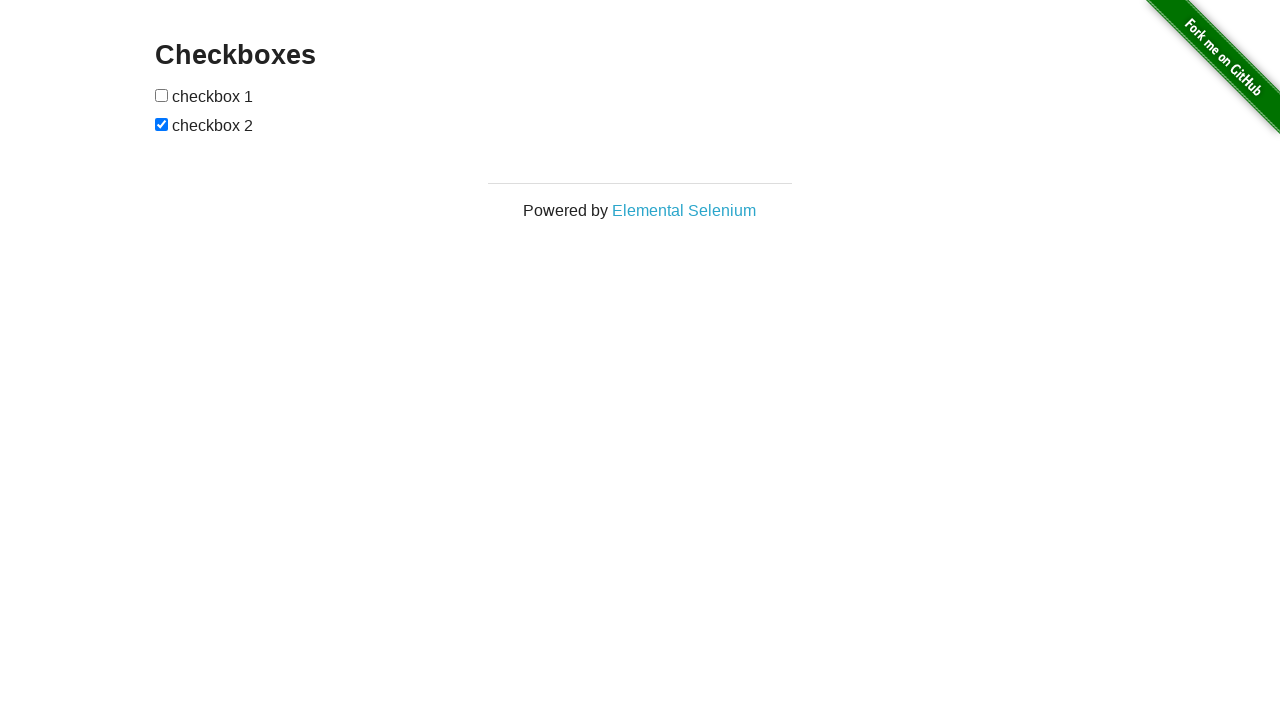

Verified checkbox 1 is enabled
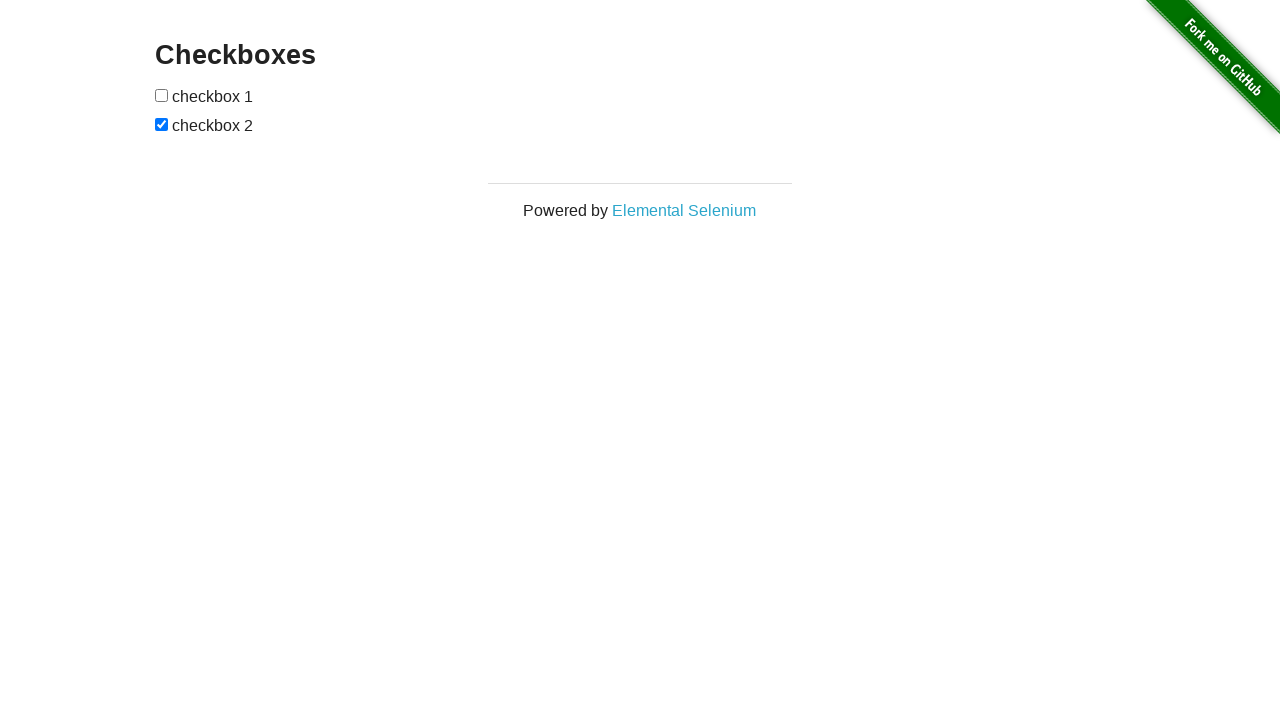

Verified checkbox 2 is visible
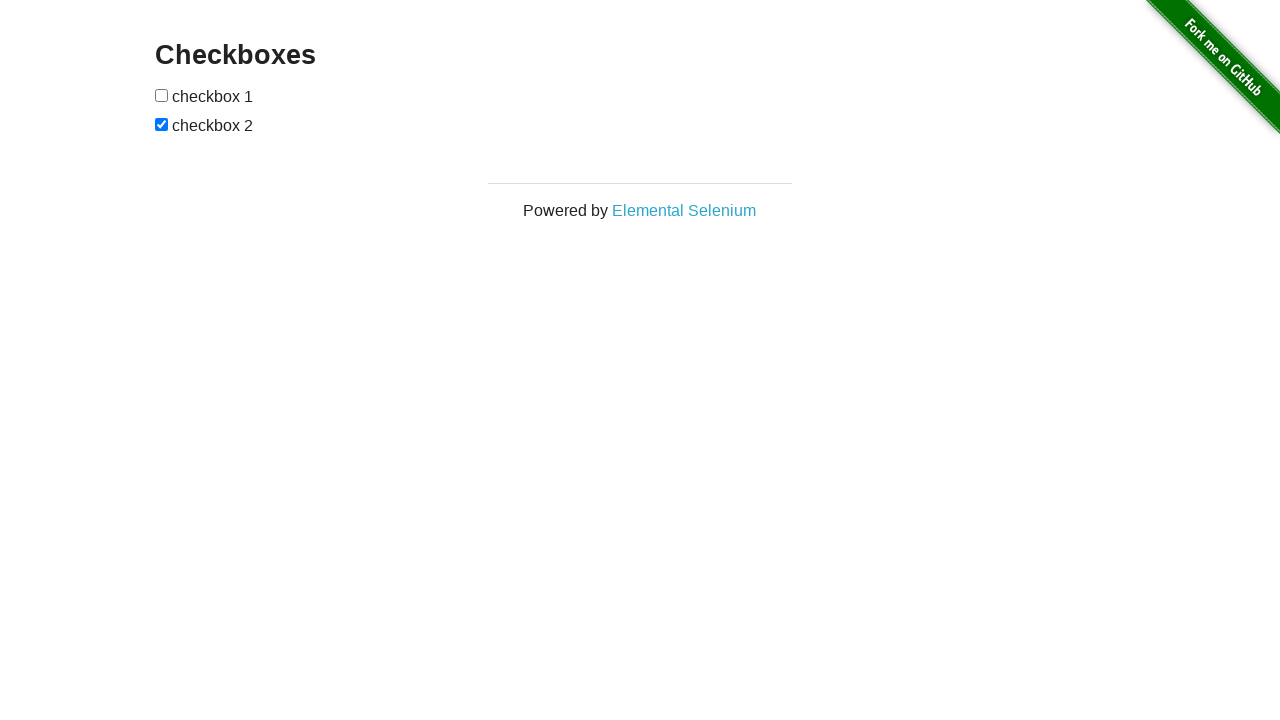

Verified checkbox 2 is enabled
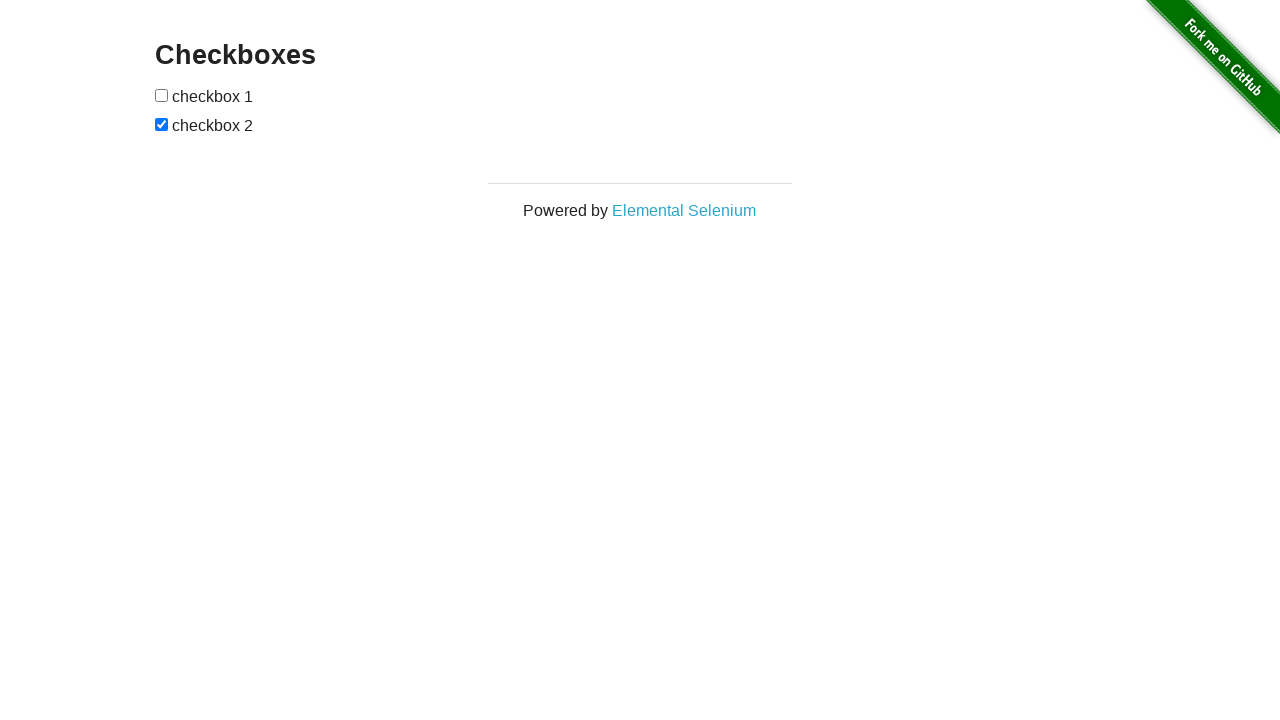

Verified checkbox 1 is not initially selected
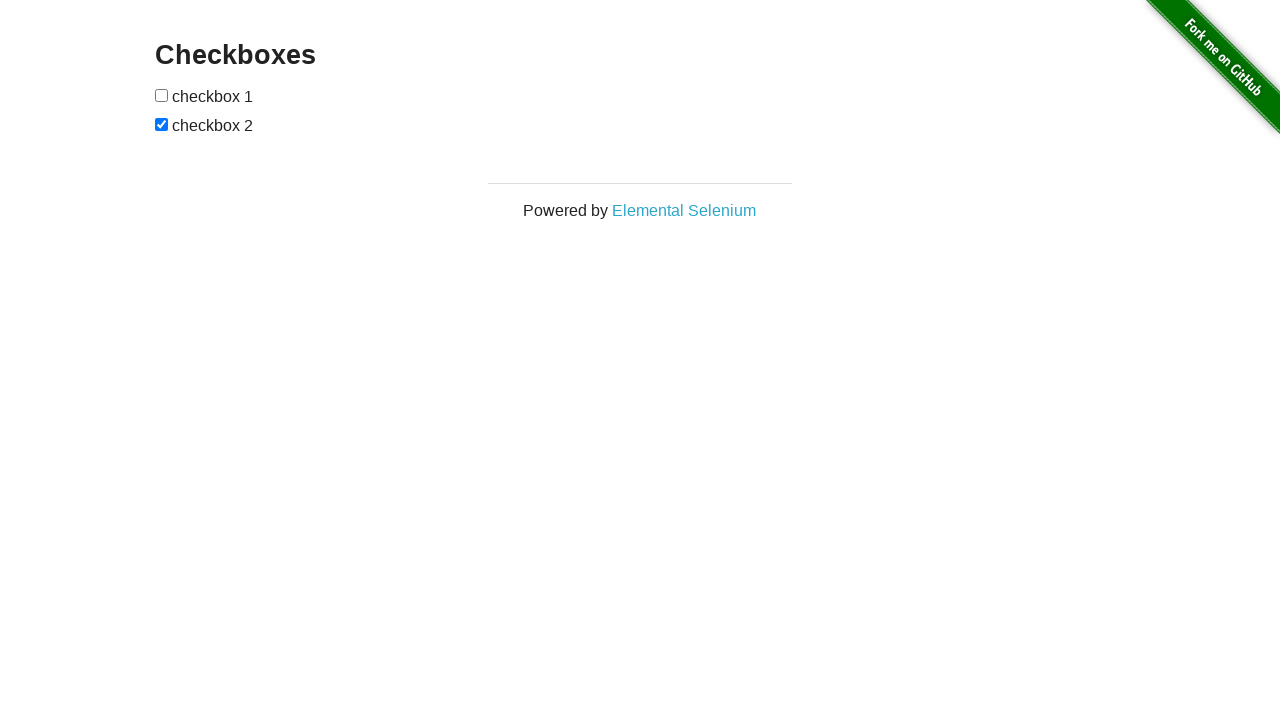

Verified checkbox 2 is initially selected
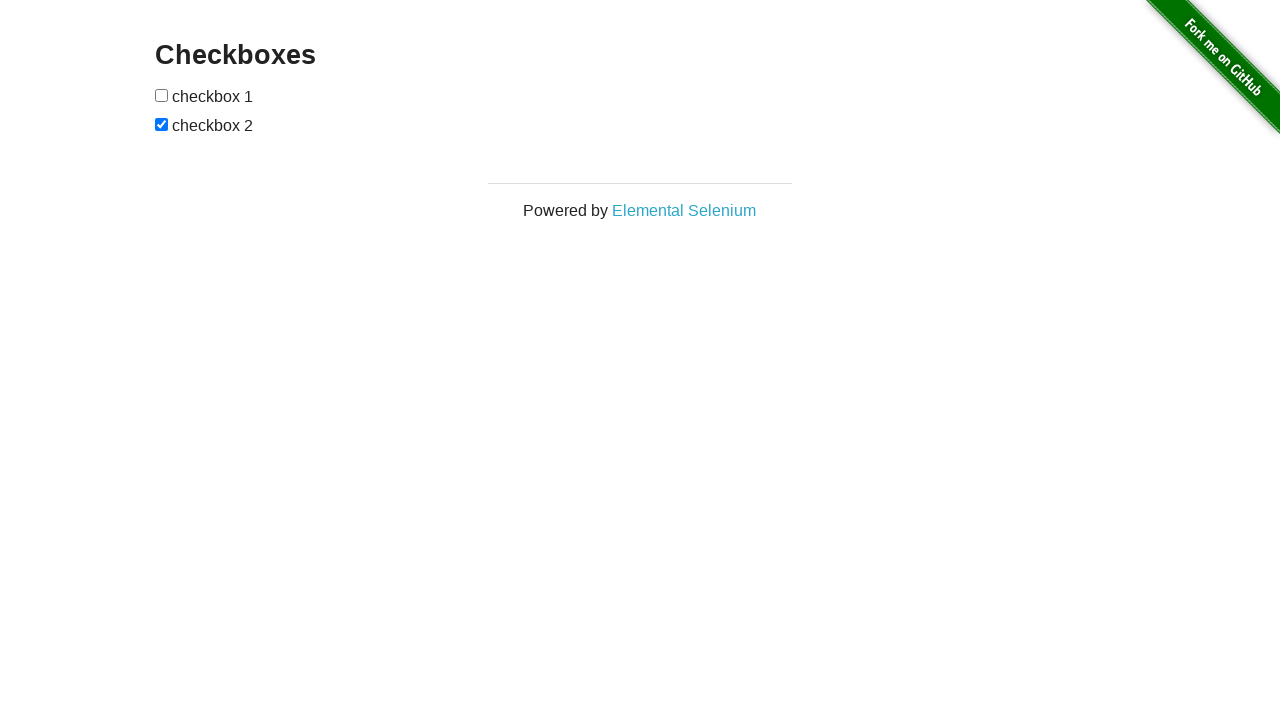

Clicked checkbox 1 to select it at (162, 95) on #checkboxes input >> nth=0
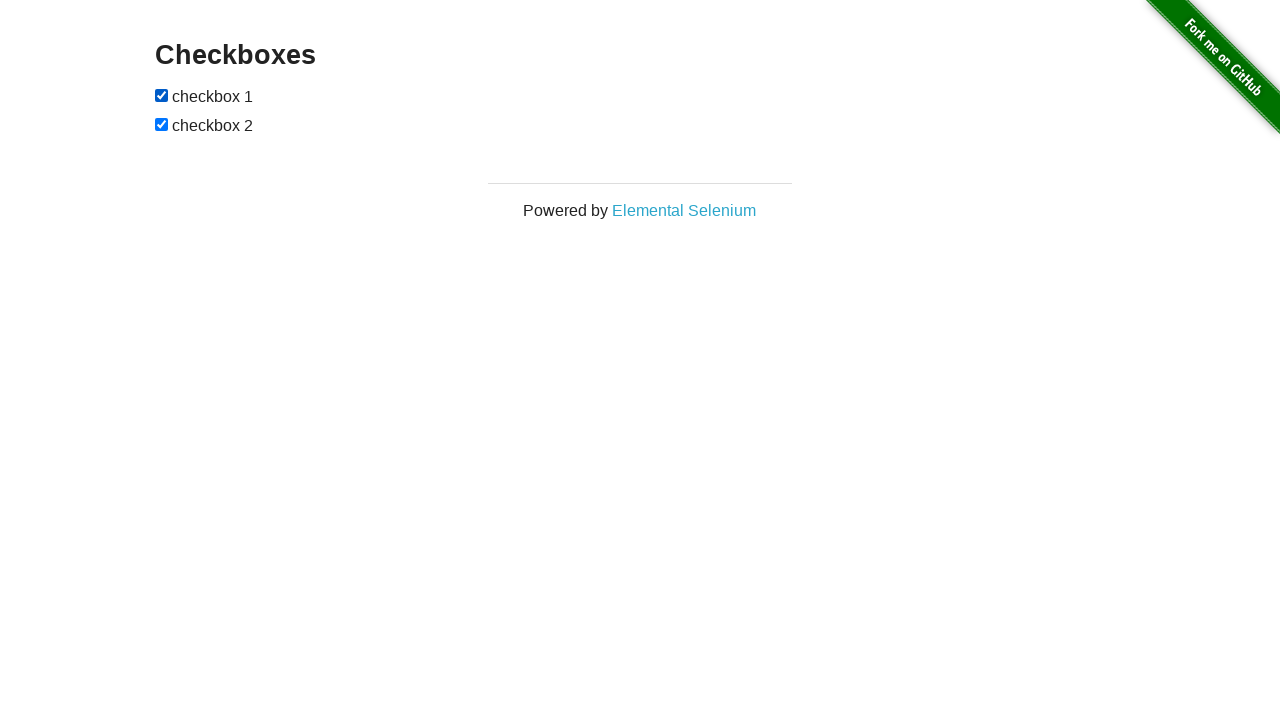

Verified checkbox 1 is now selected
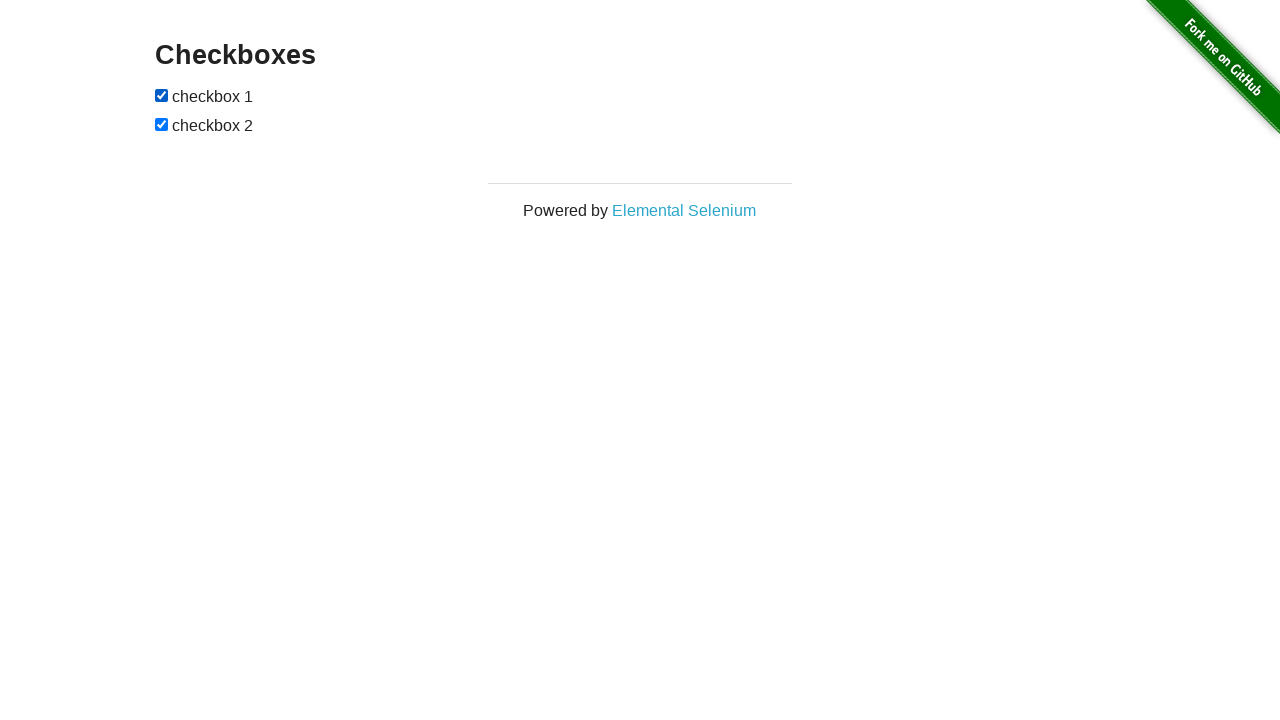

Clicked checkbox 1 to deselect it at (162, 95) on #checkboxes input >> nth=0
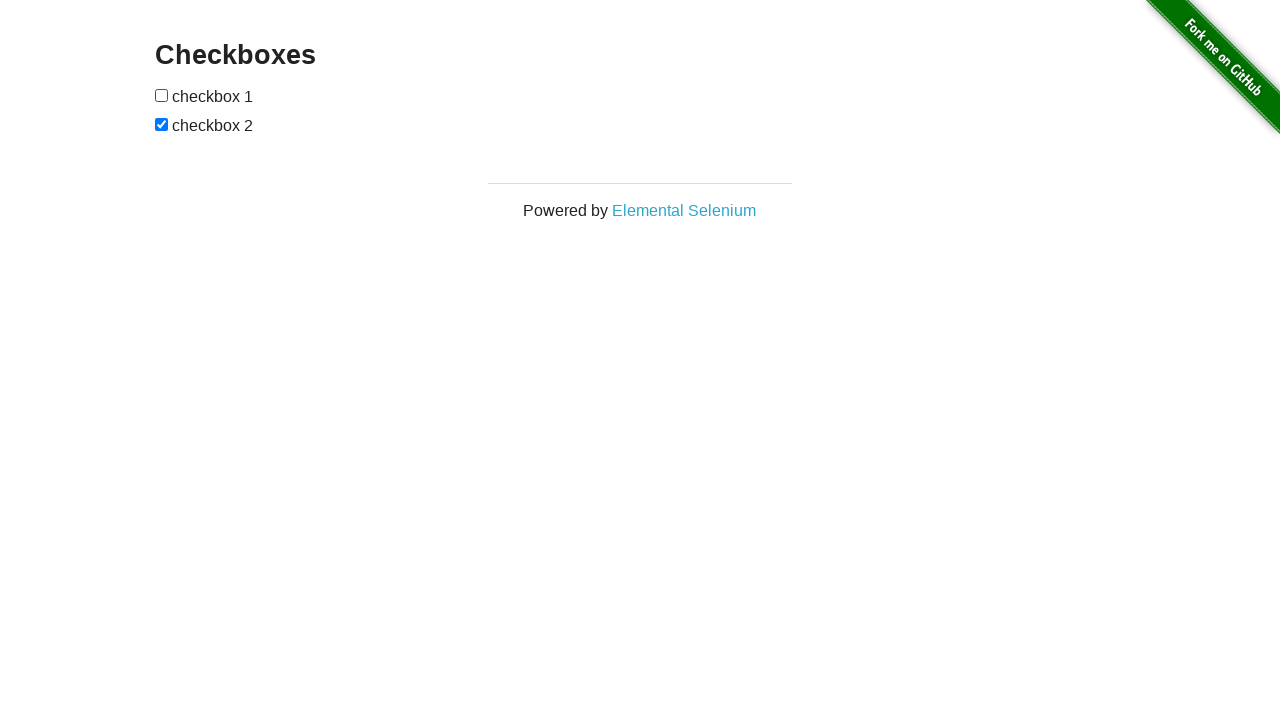

Verified checkbox 1 is now deselected
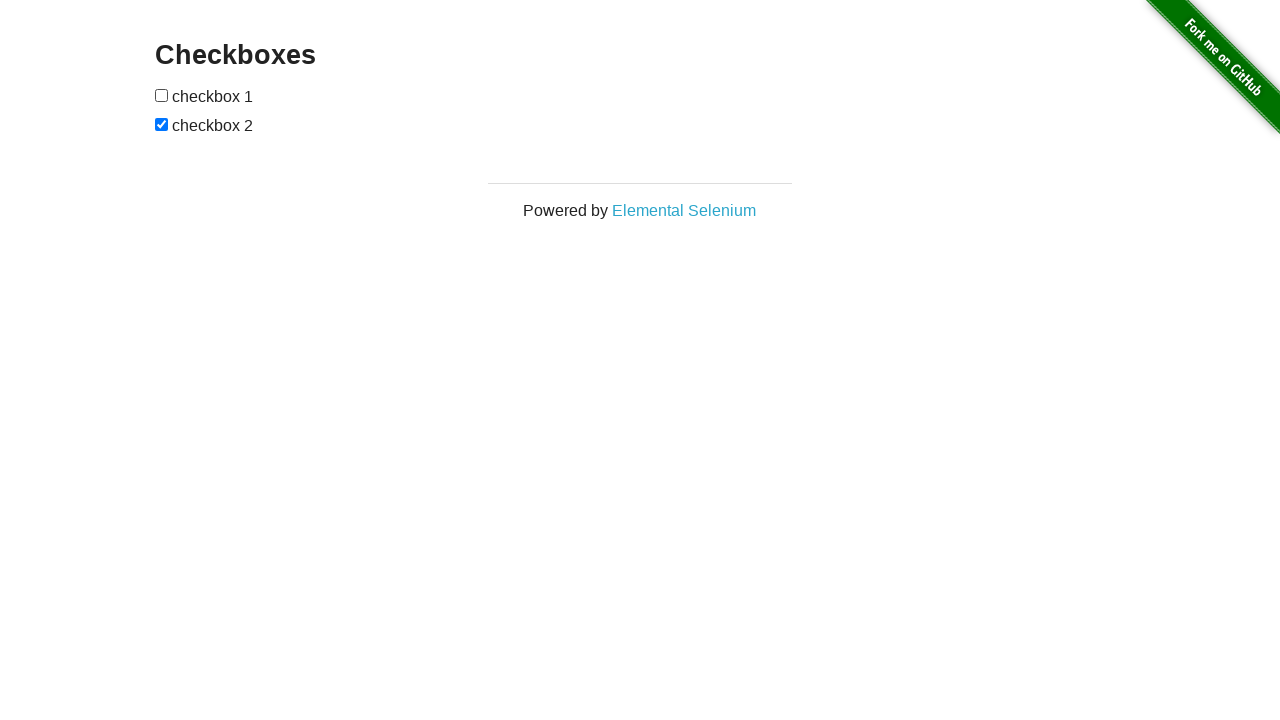

Clicked checkbox 2 to deselect it at (162, 124) on #checkboxes input >> nth=1
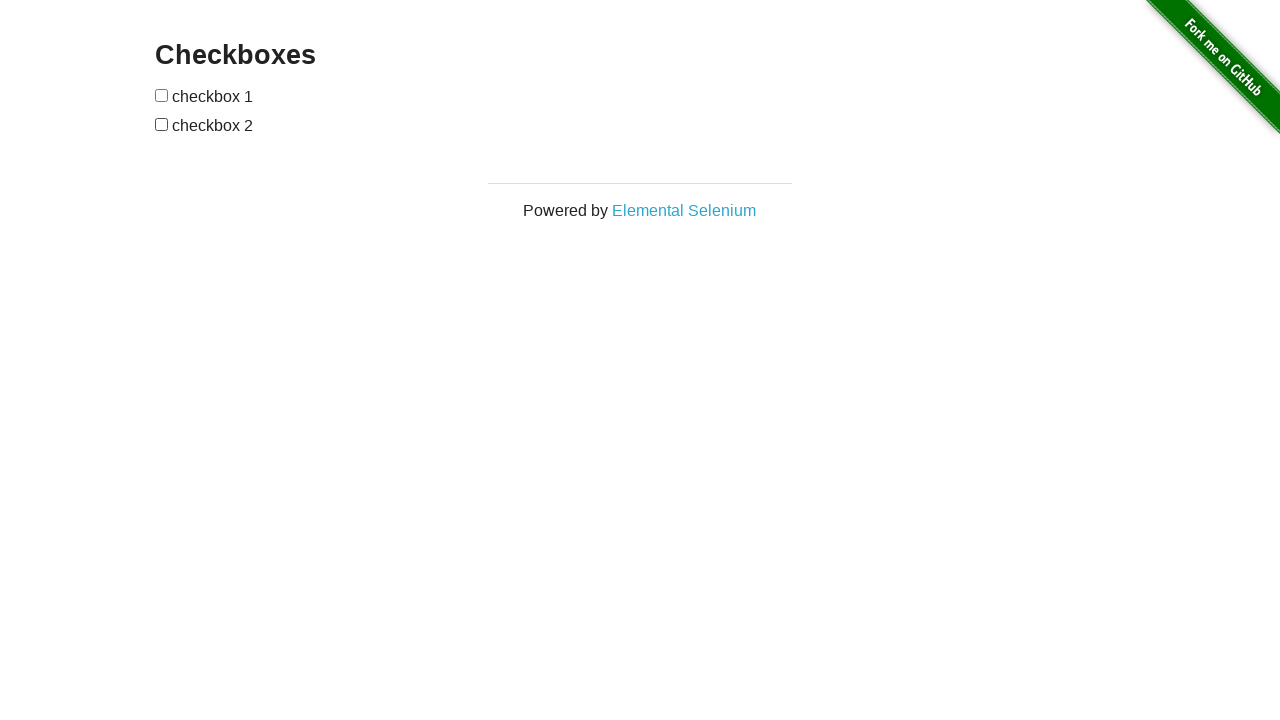

Verified checkbox 2 is now deselected
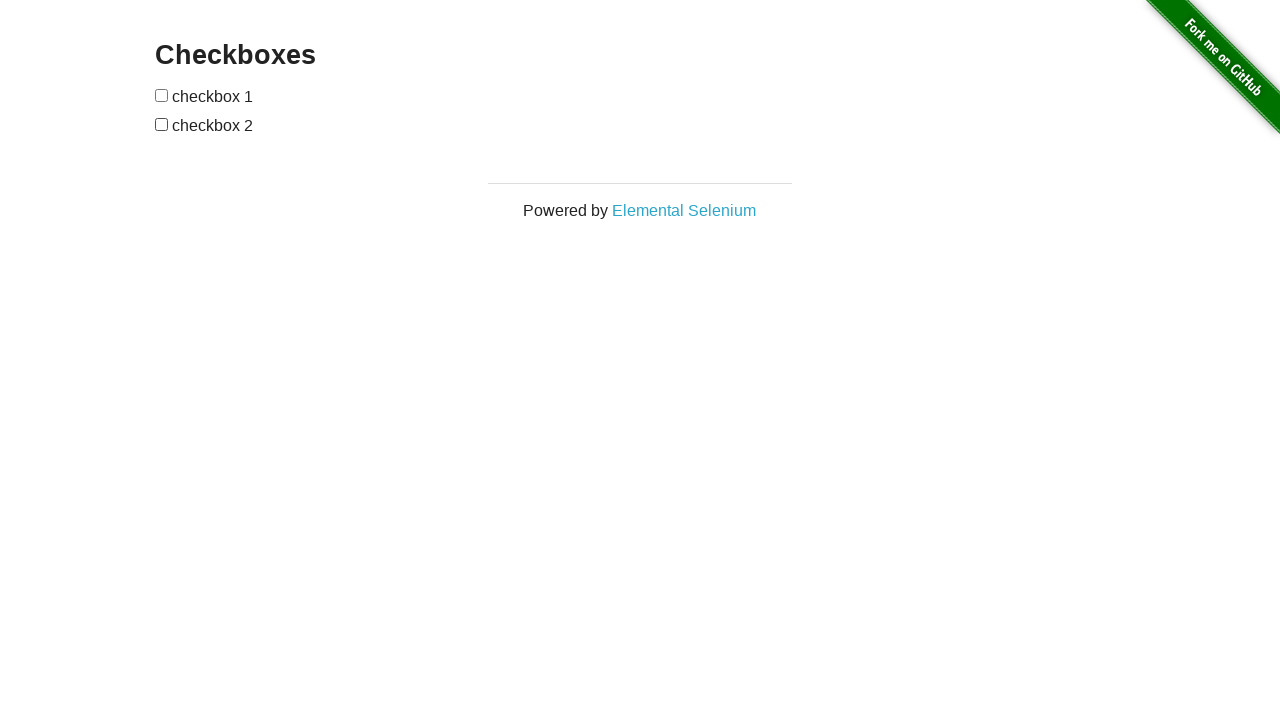

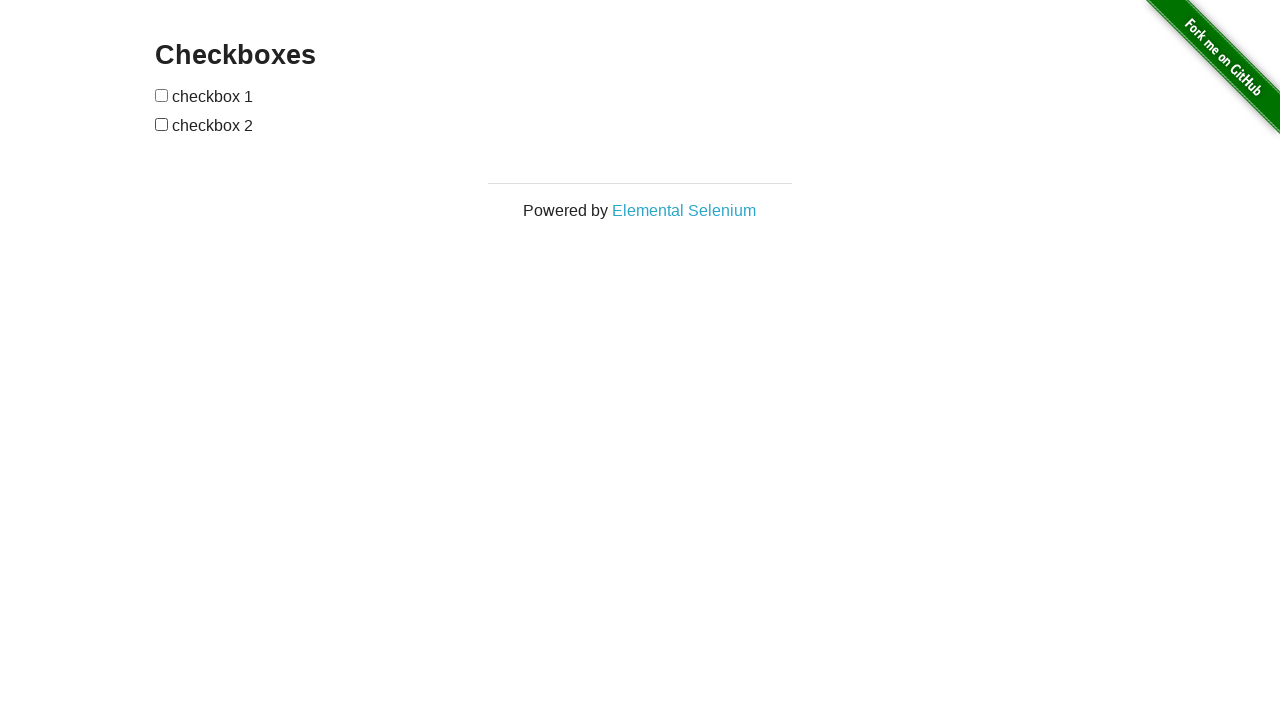